Tests the Add/Remove Elements functionality by clicking the "Add Element" button and verifying that a delete button appears

Starting URL: https://the-internet.herokuapp.com/add_remove_elements/

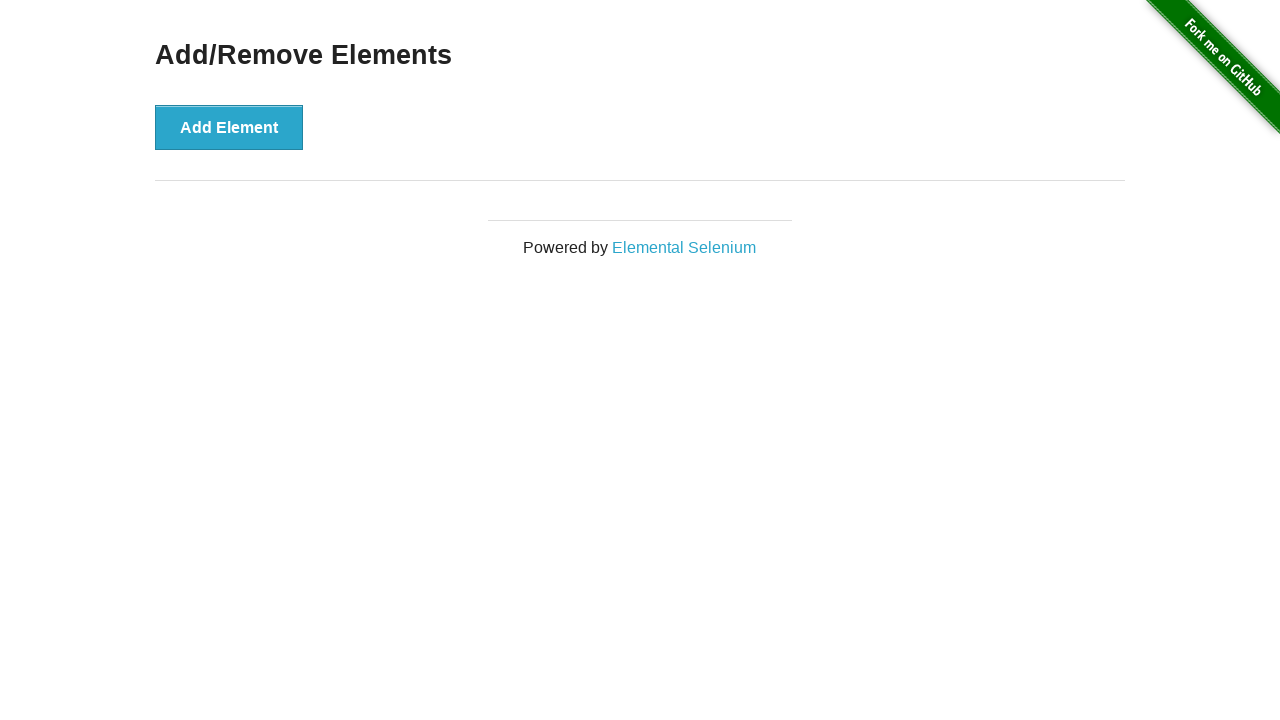

Navigated to Add/Remove Elements page
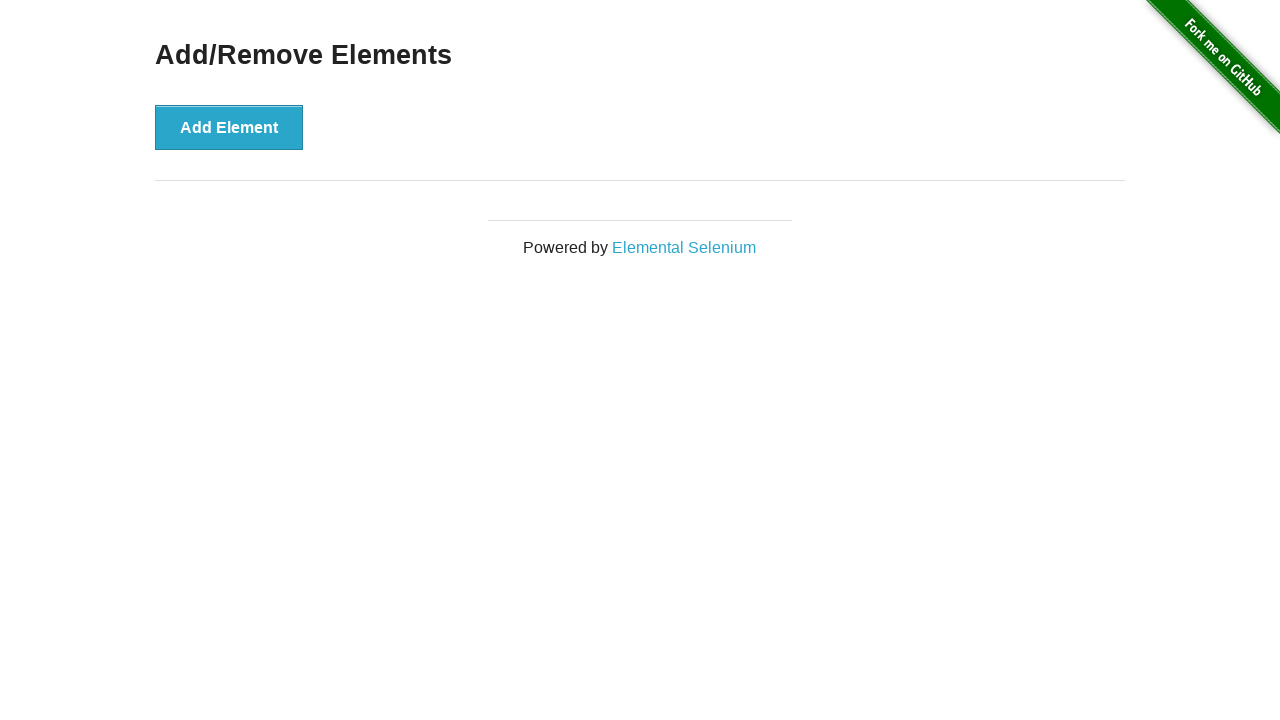

Clicked the 'Add Element' button at (229, 127) on button:has-text("Add Element")
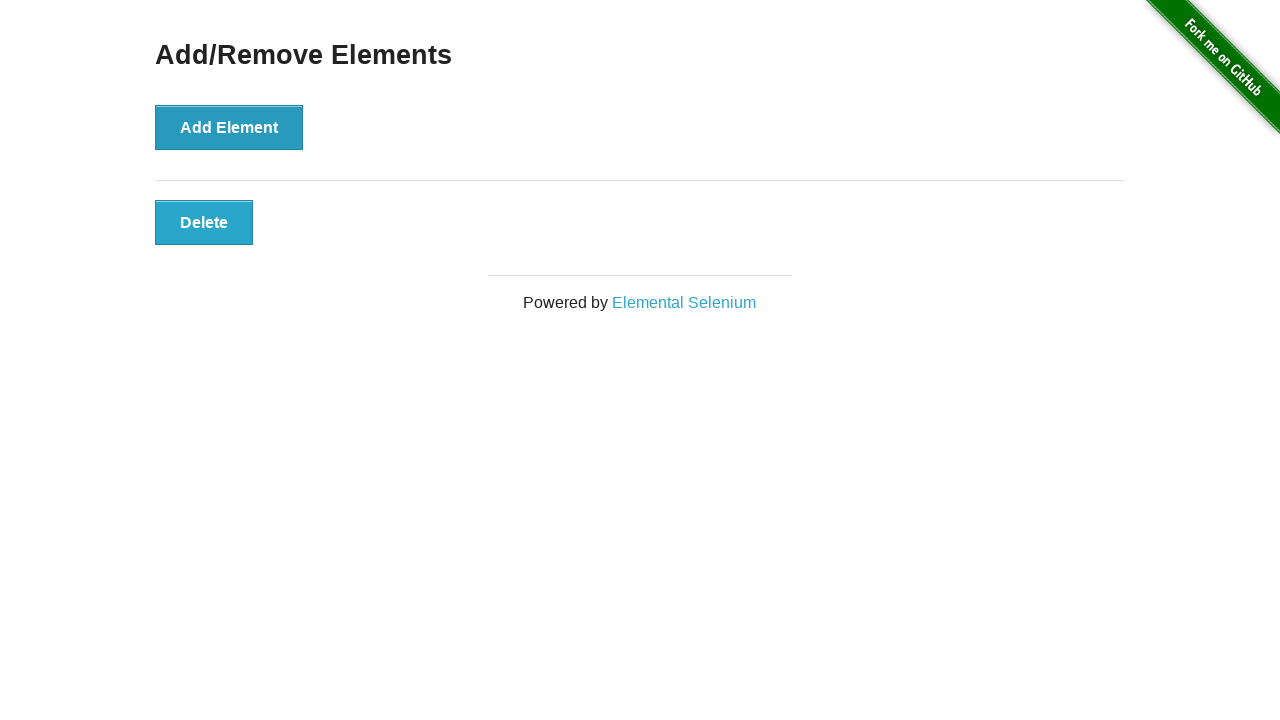

Delete button appeared after adding element
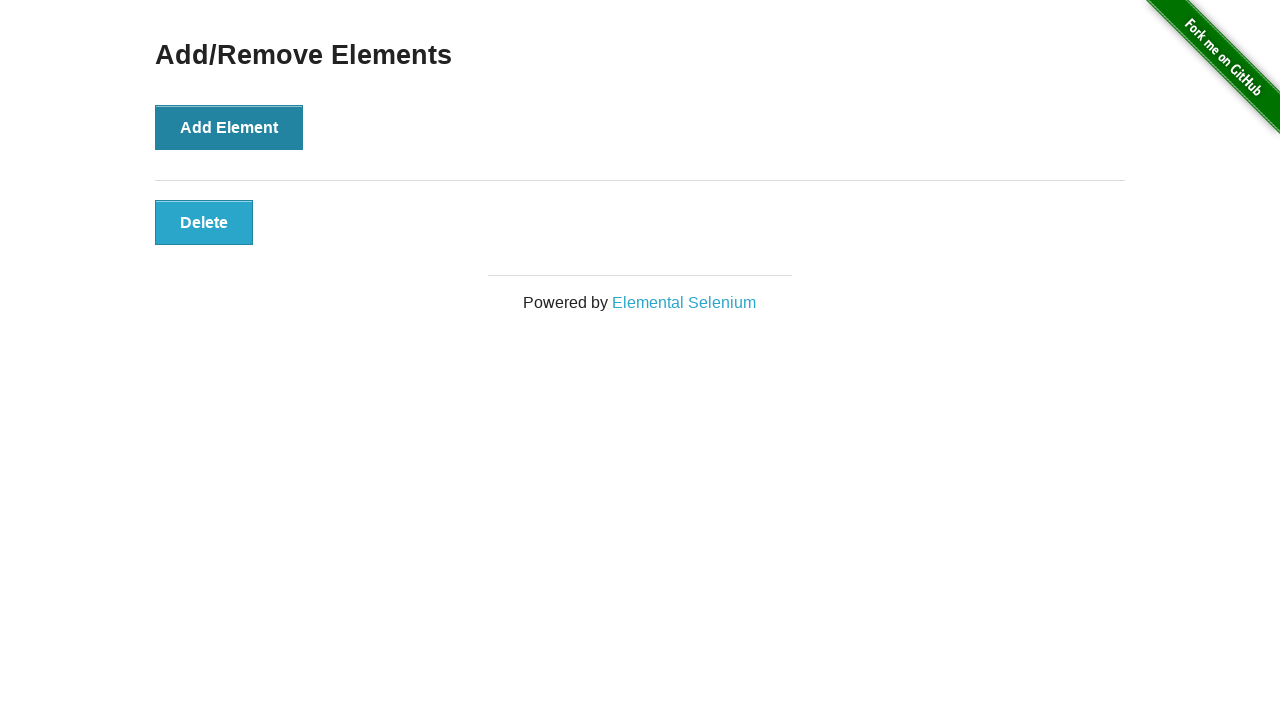

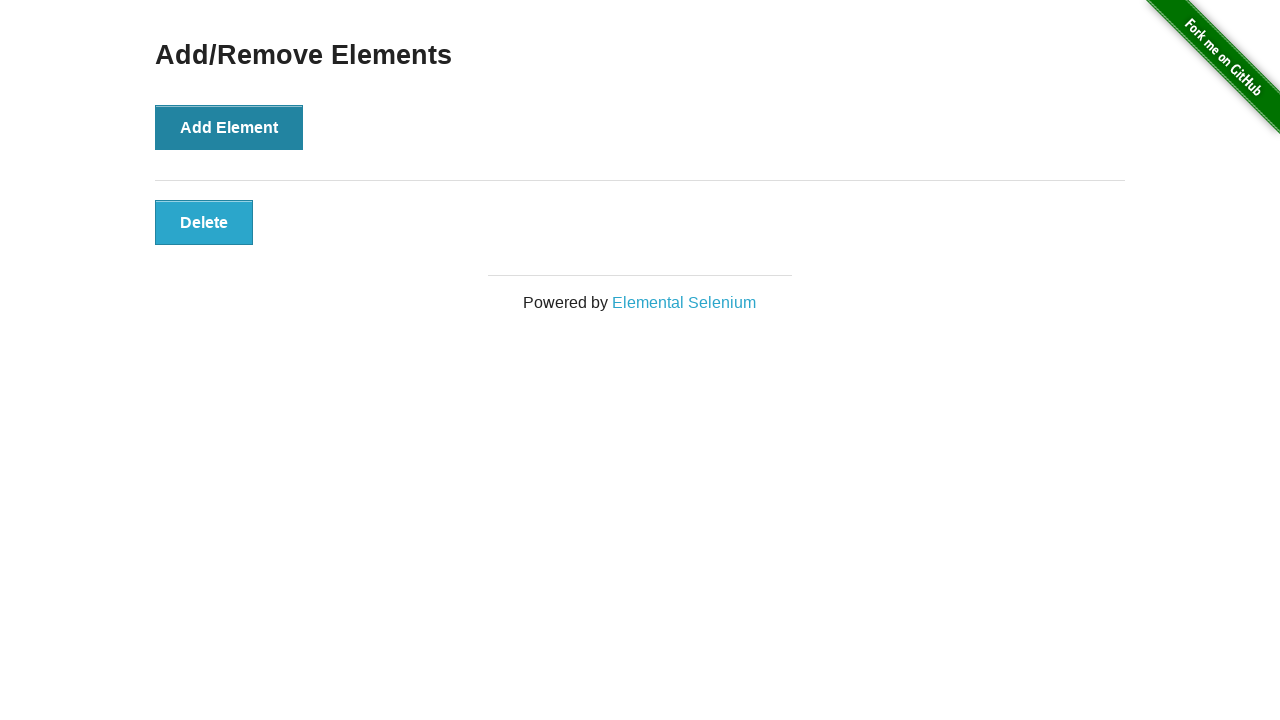